Tests adding a new record to a web table by clicking the add button, filling out a registration form with personal details (name, email, age, salary, department), and submitting the form.

Starting URL: https://demoqa.com/webtables

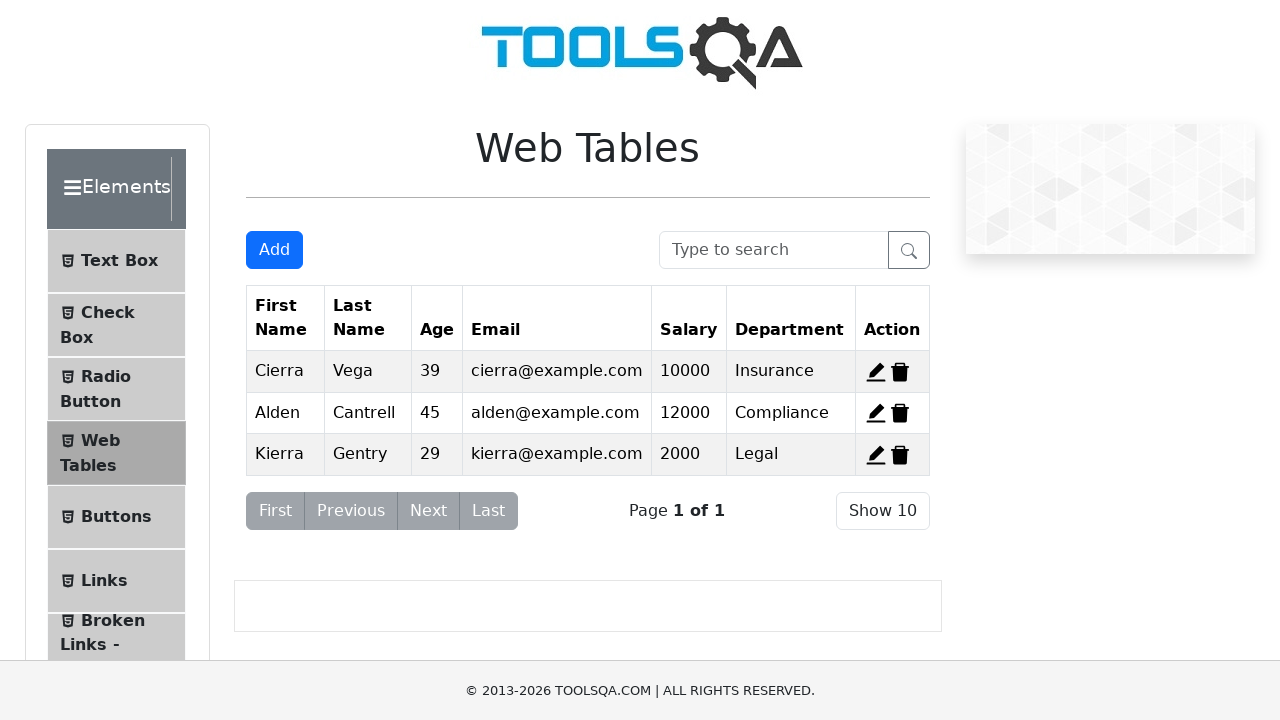

Clicked Add button to open registration form at (274, 250) on #addNewRecordButton
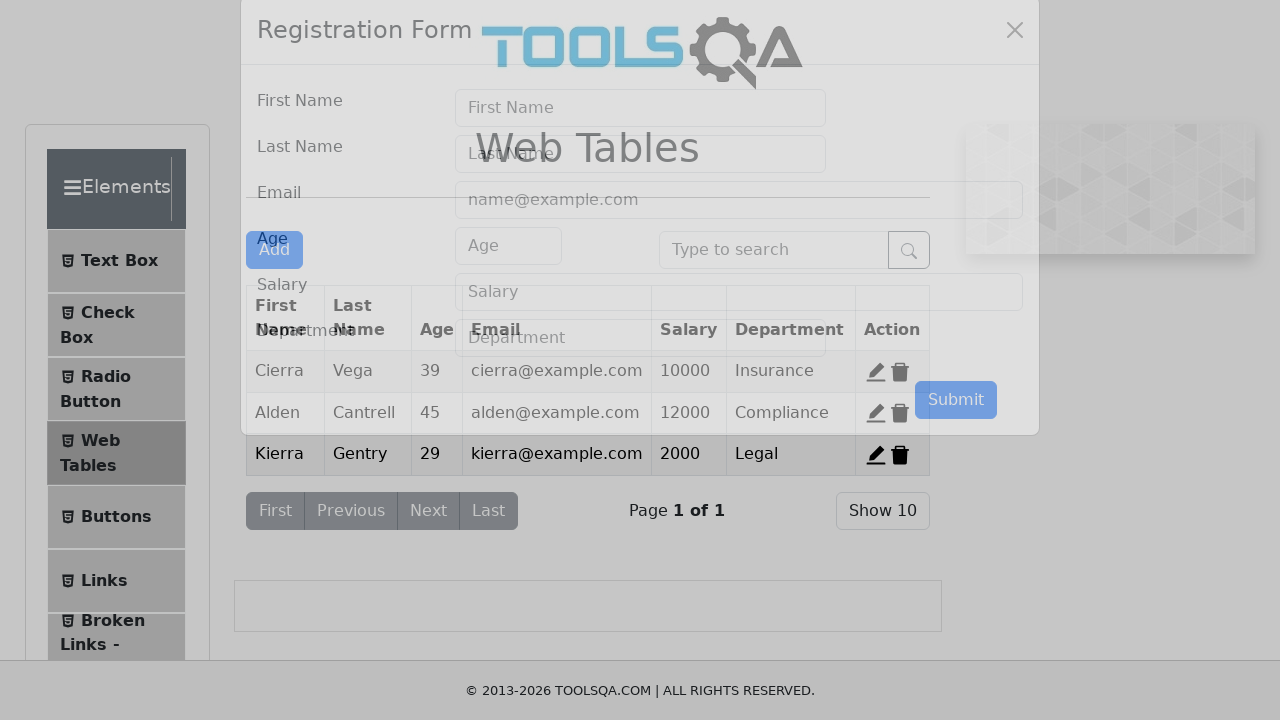

Registration form modal became visible
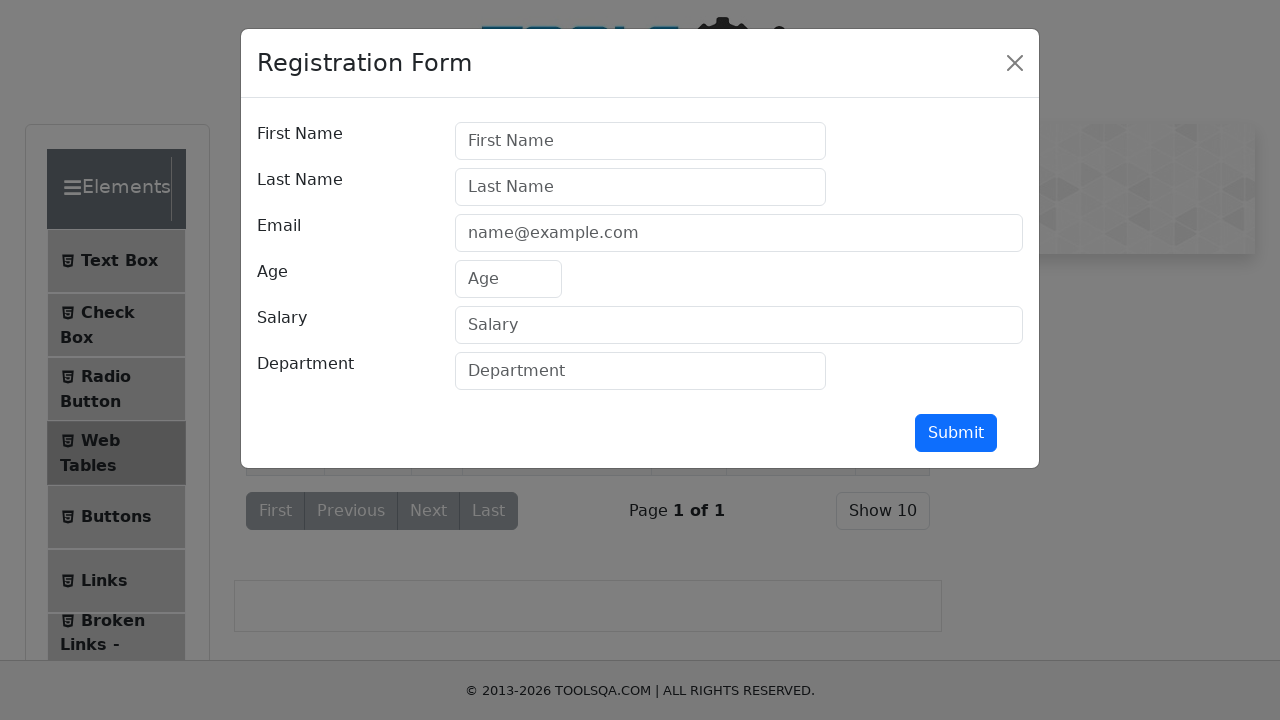

Filled first name field with 'Michael' on #firstName
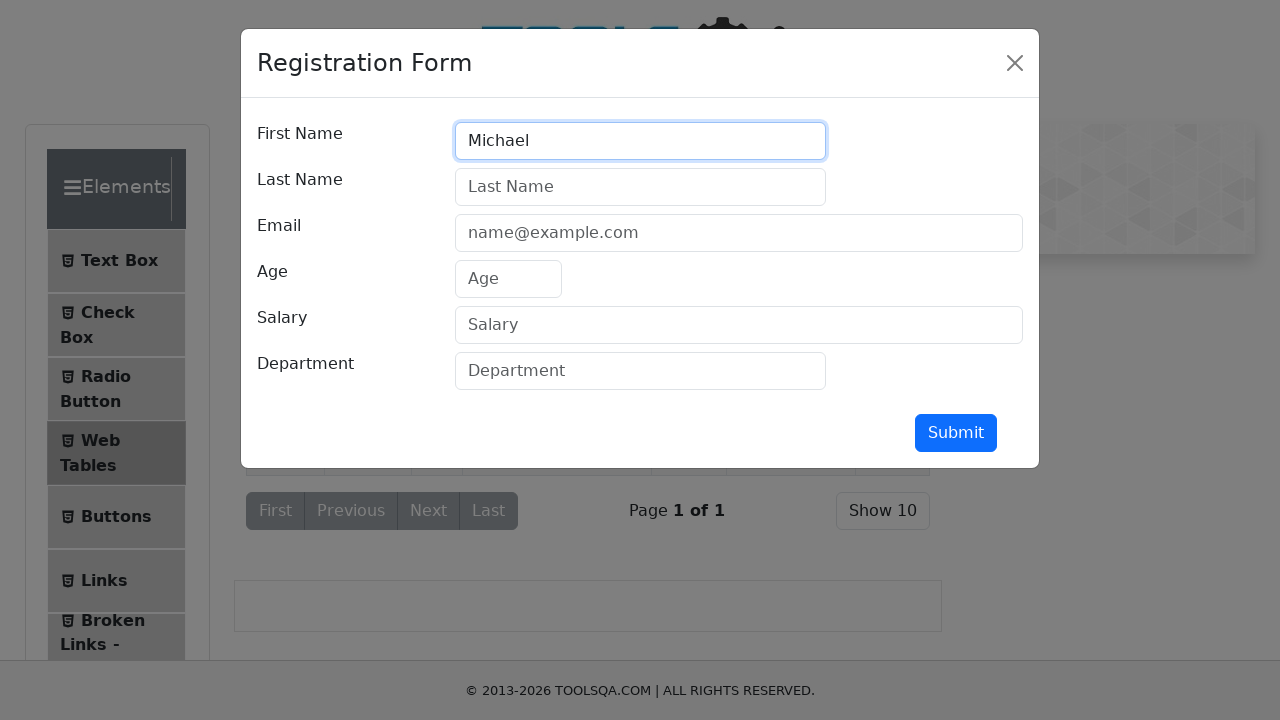

Filled last name field with 'Smith' on #lastName
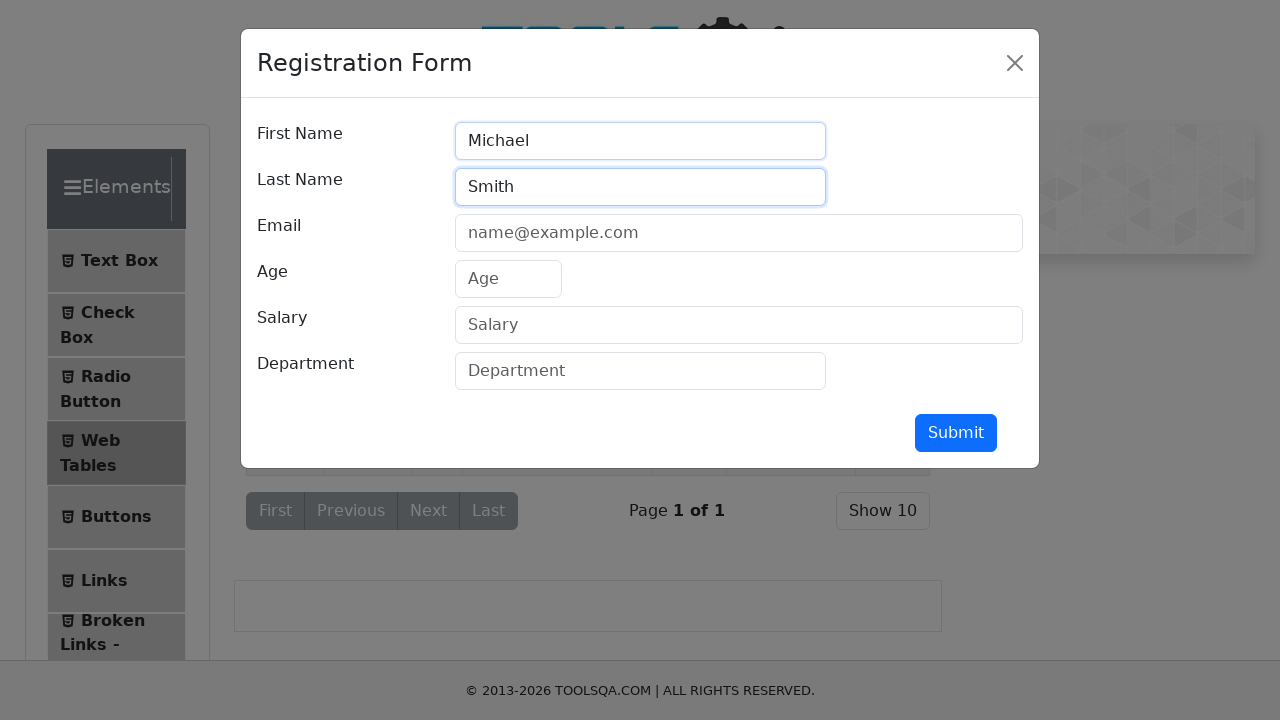

Filled email field with 'michael.smith@example.com' on #userEmail
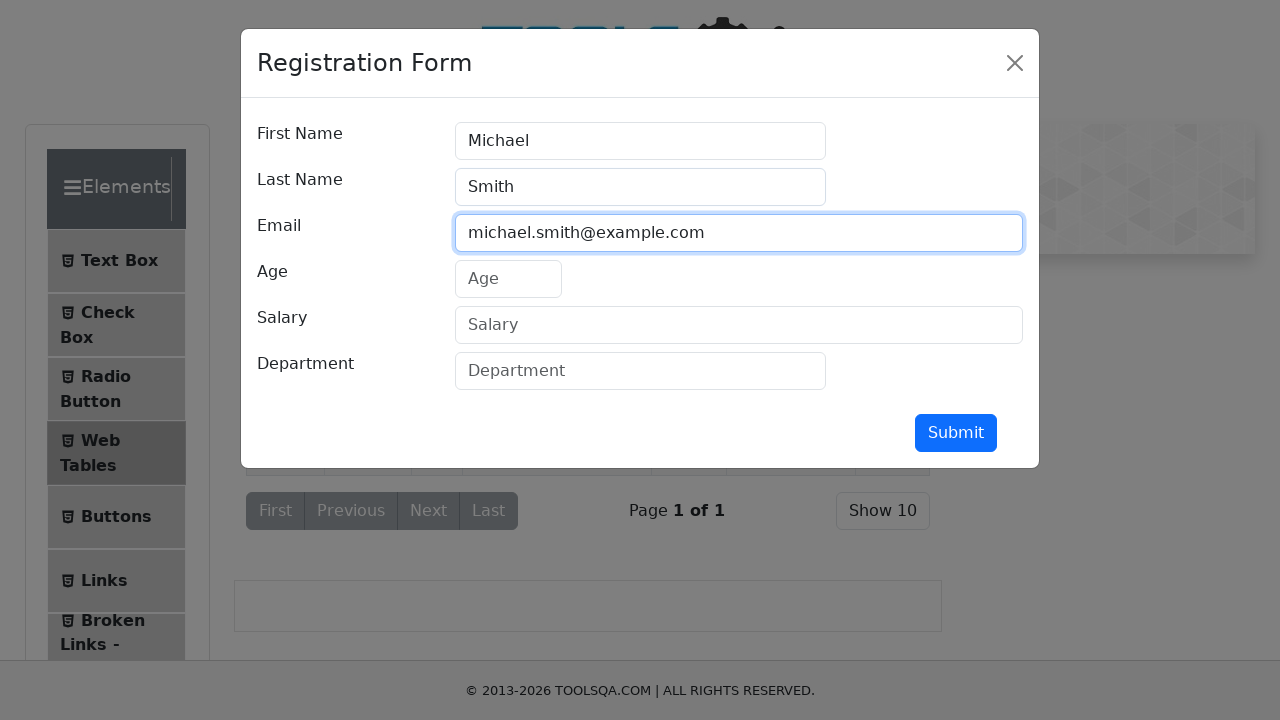

Filled age field with '35' on #age
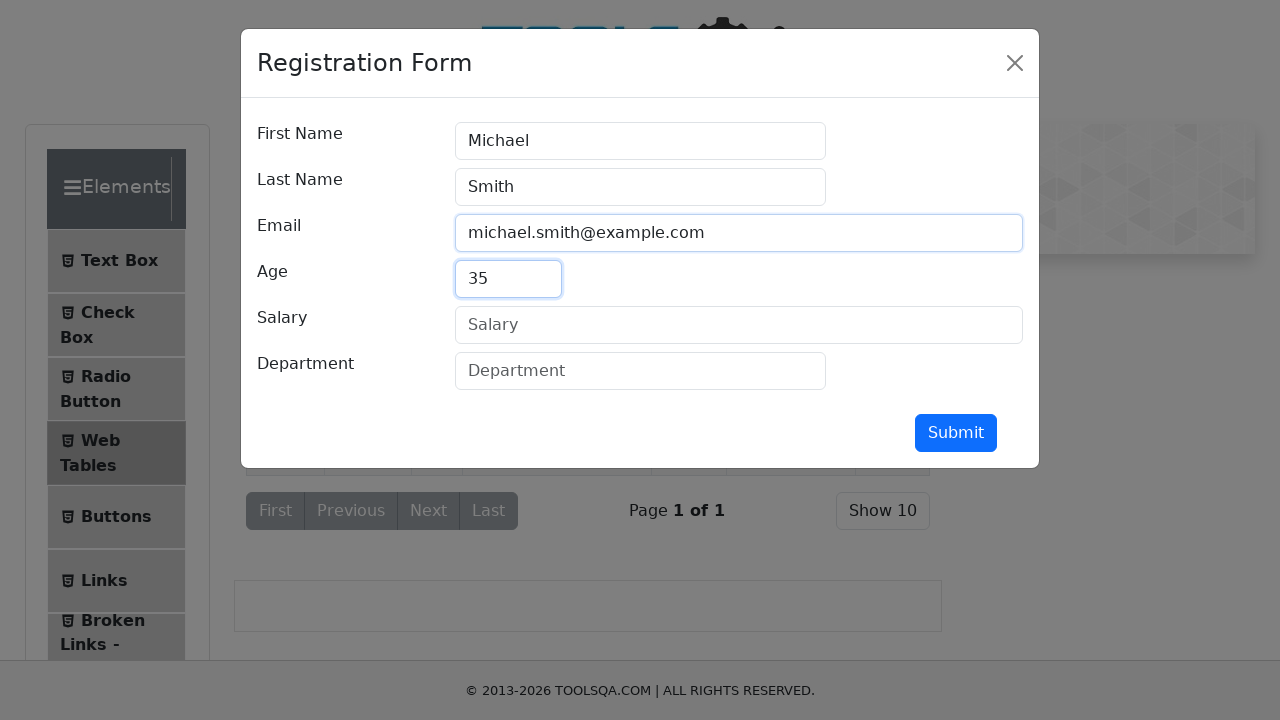

Filled salary field with '7500' on #salary
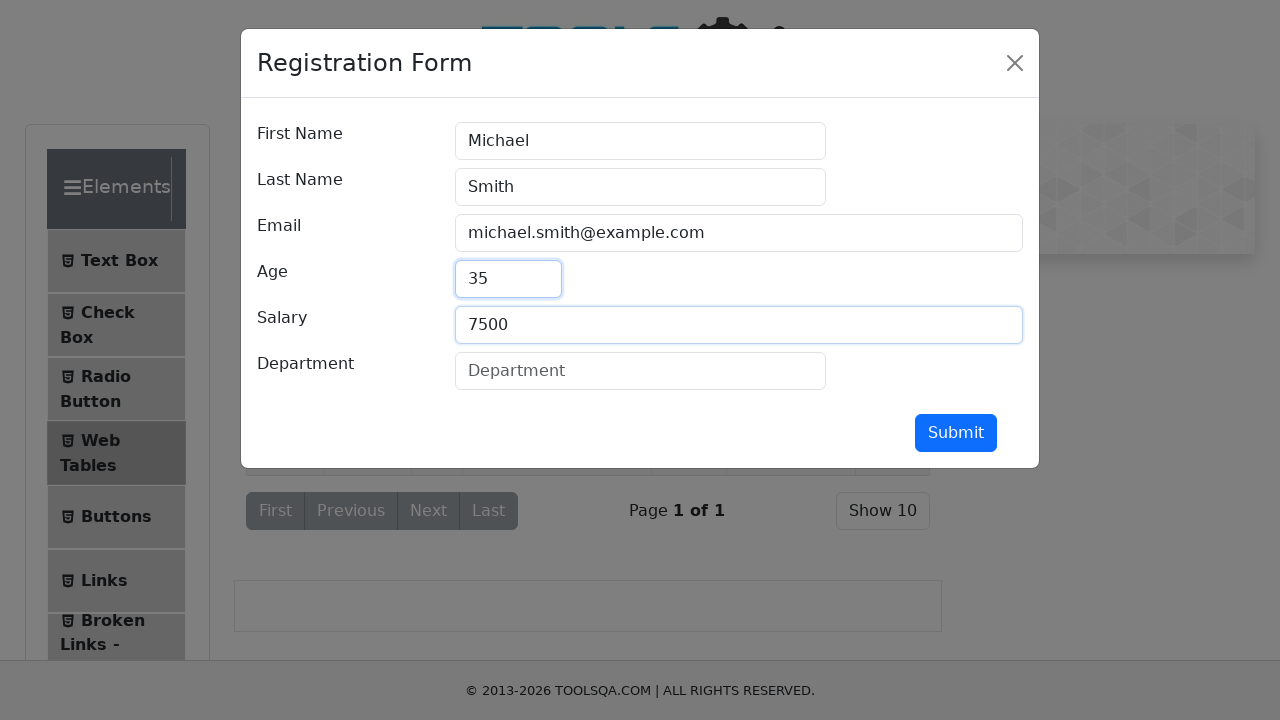

Filled department field with 'Marketing' on #department
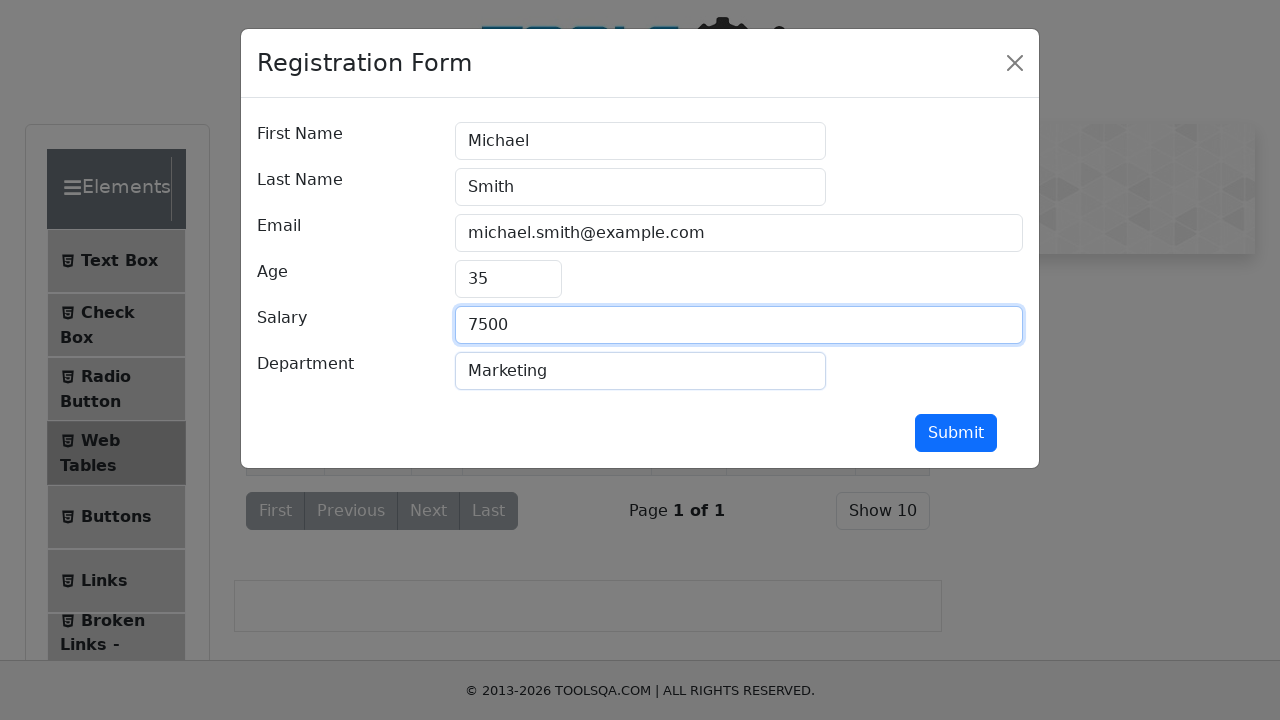

Clicked submit button to add new record at (956, 433) on #submit
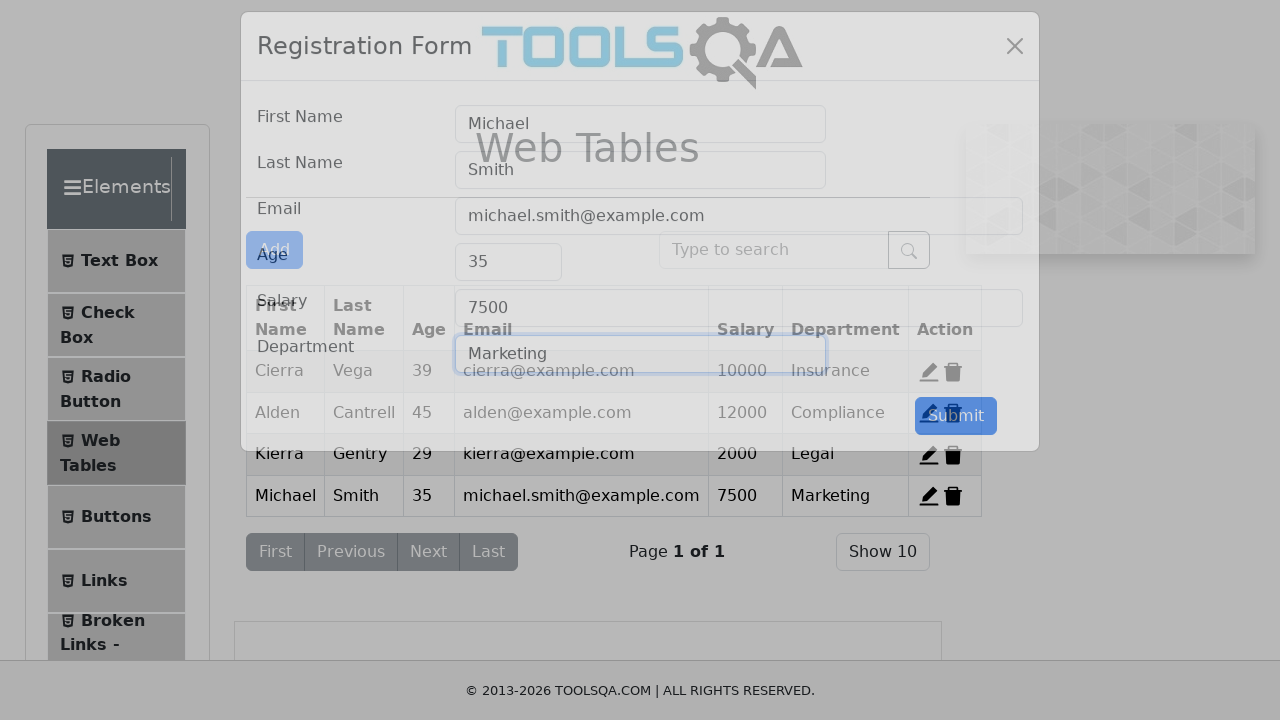

Form modal closed, indicating successful record submission
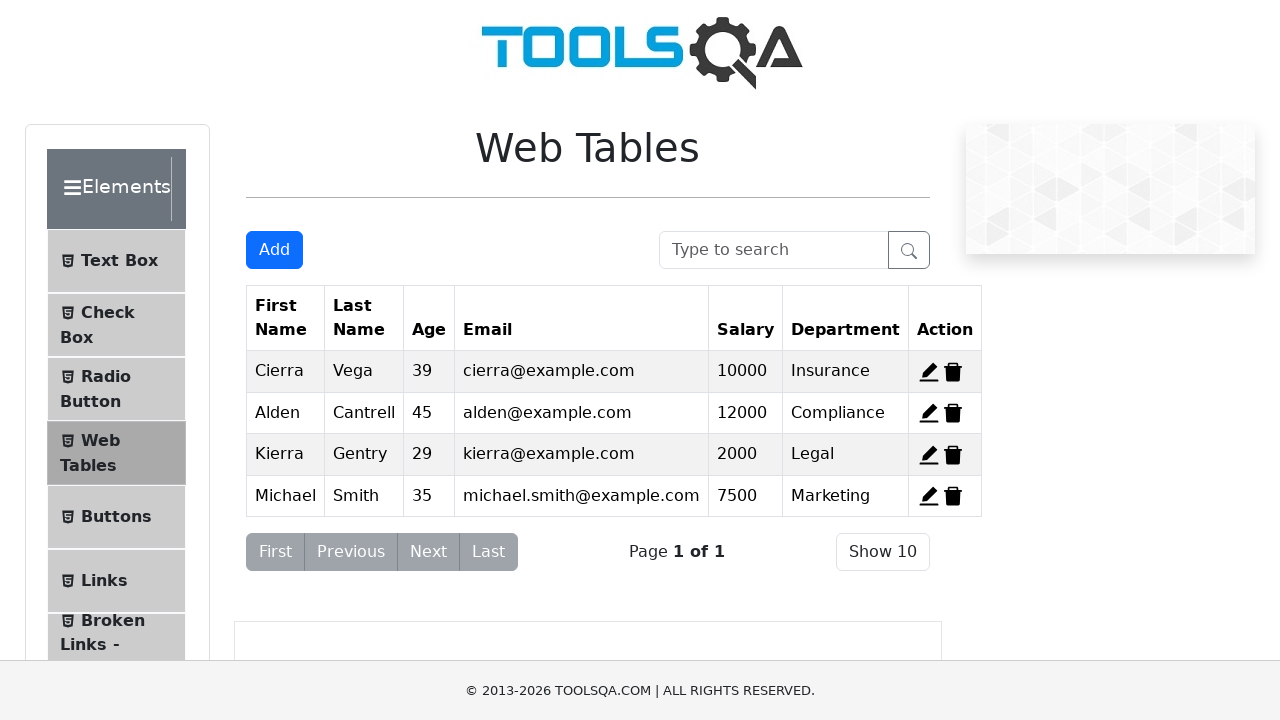

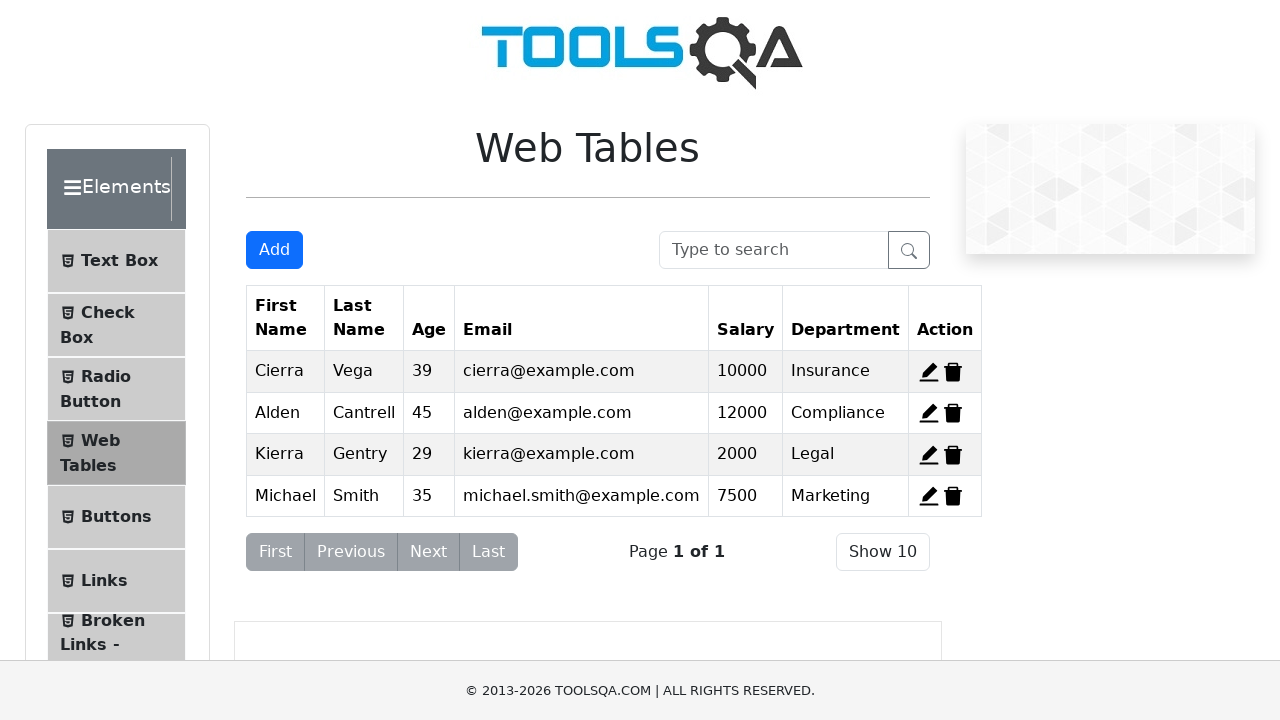